Tests multi-window handling by clicking a documents link that opens a new browser window, extracting text from the new page, and filling it into the original page's username field

Starting URL: https://rahulshettyacademy.com/loginpagePractise/

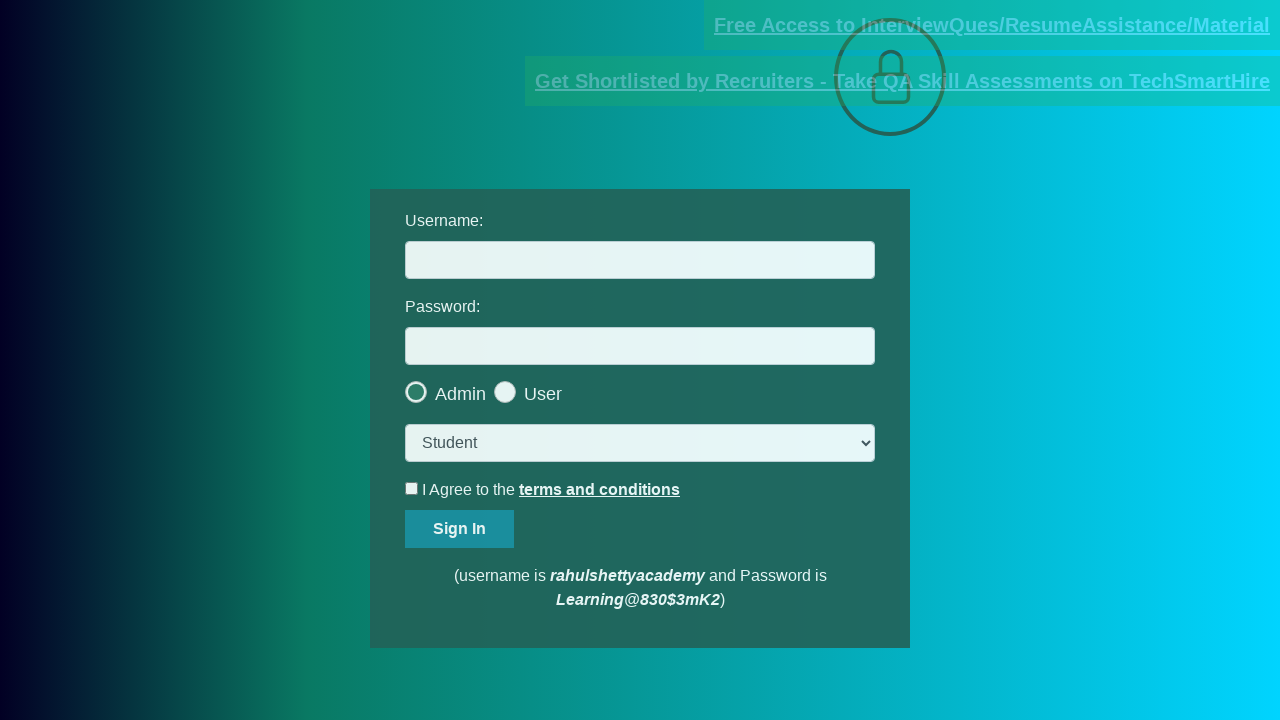

Clicked documents link and new window opened at (992, 25) on [href*='documents-request']
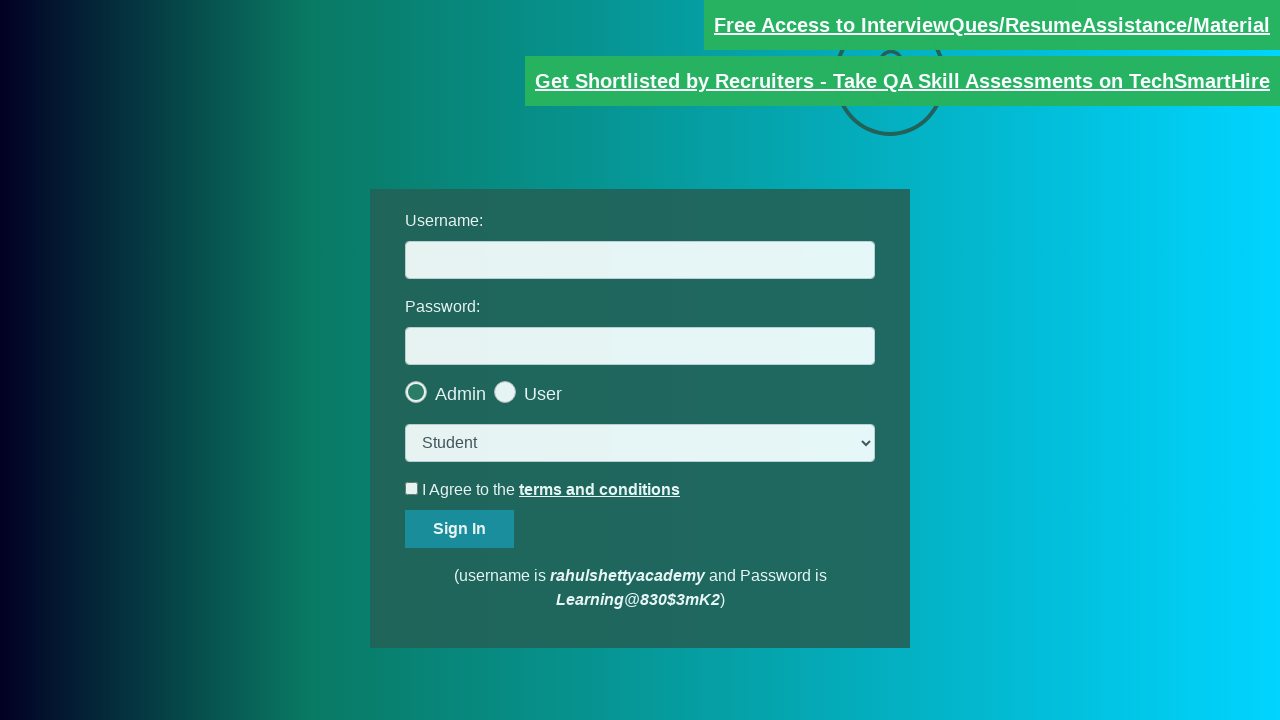

Retrieved new page object from context
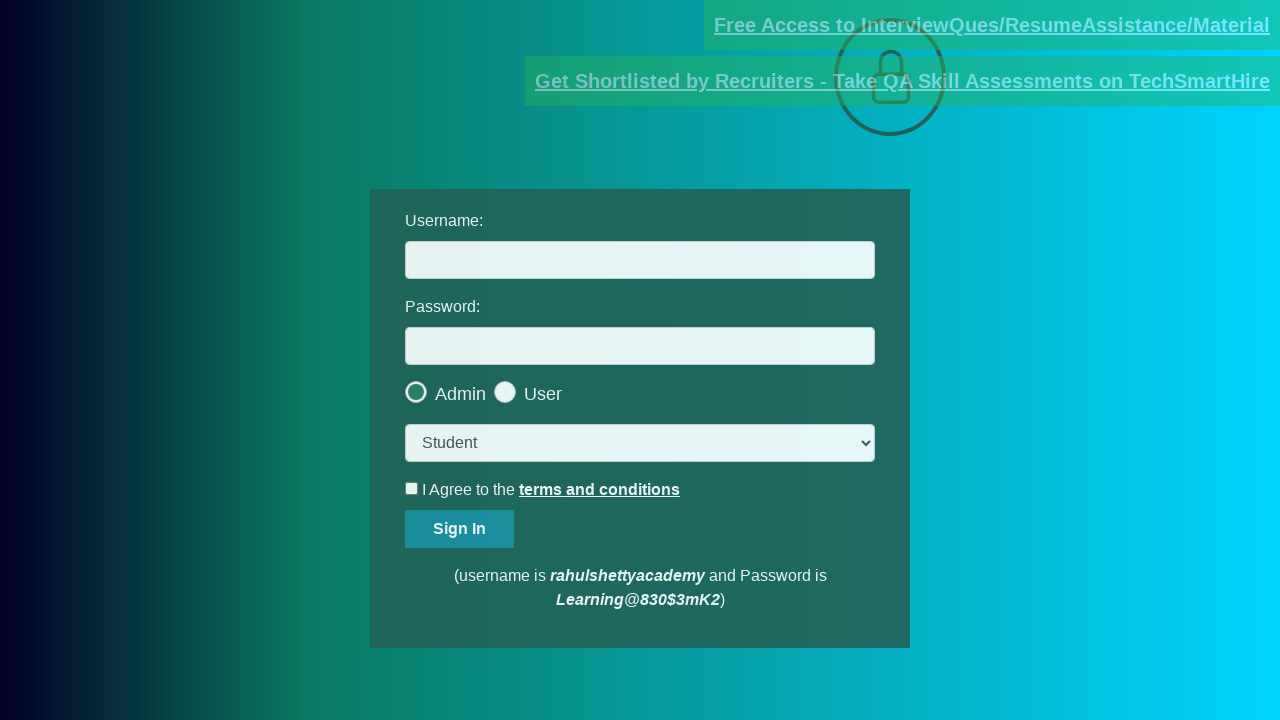

New page loaded completely
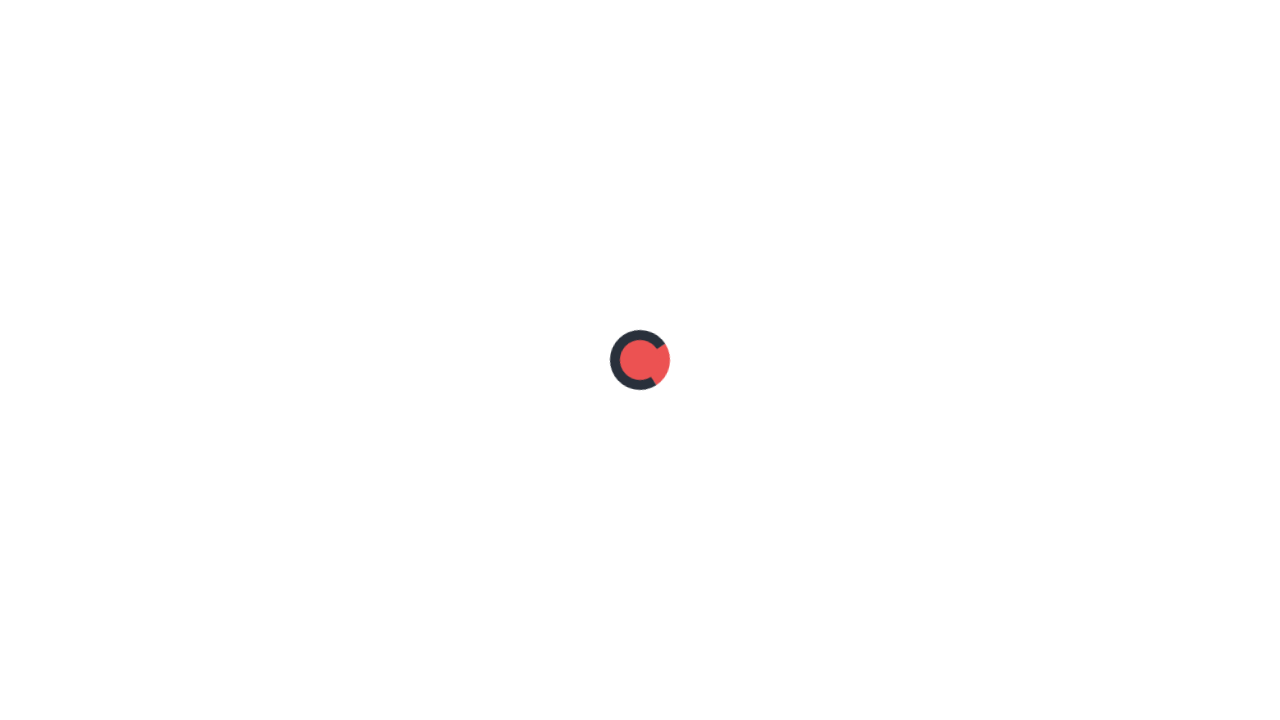

Extracted email text from new page: Please email us at mentor@rahulshettyacademy.com with below template to receive response 
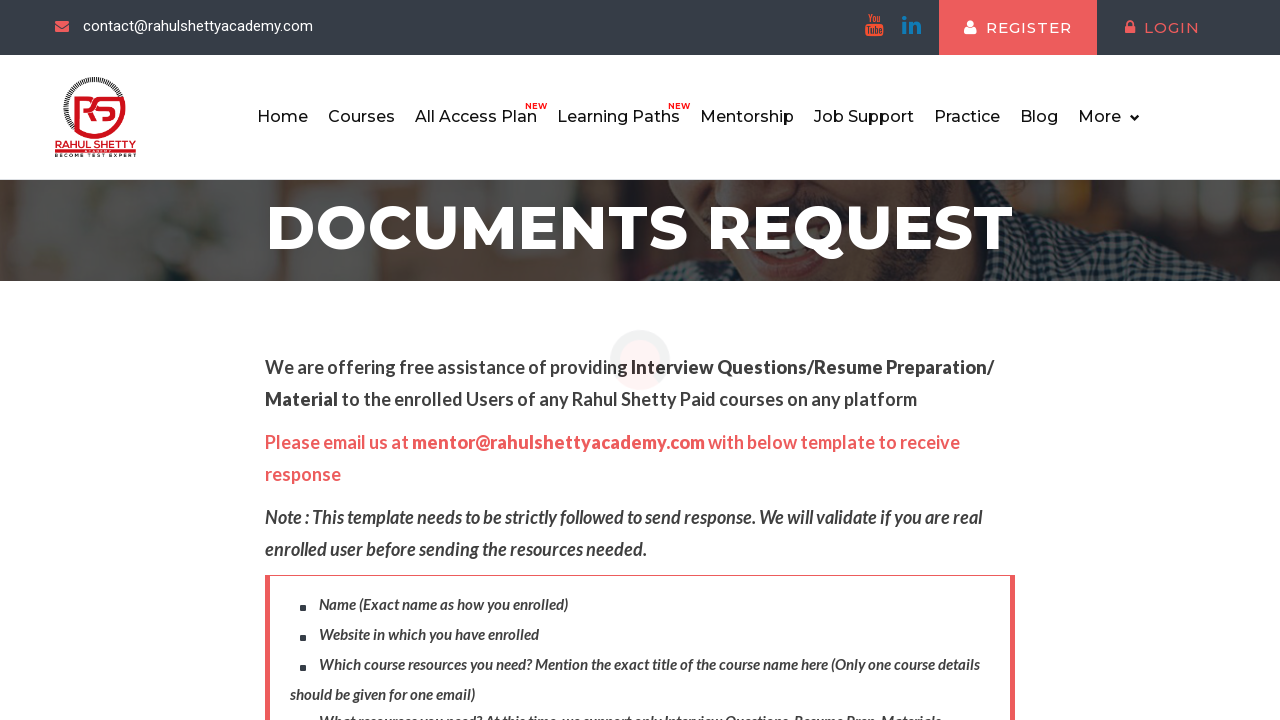

Extracted domain from email: rahulshettyacademy.com
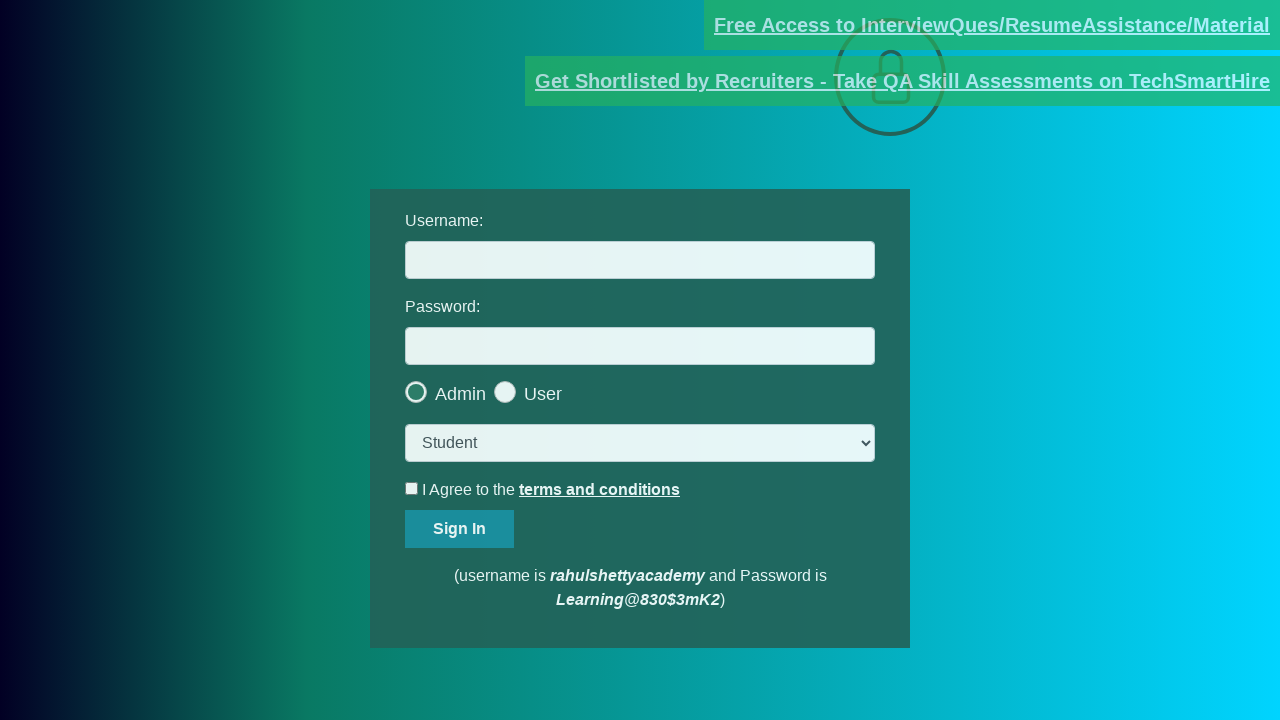

Filled username field with extracted domain: rahulshettyacademy.com on #username
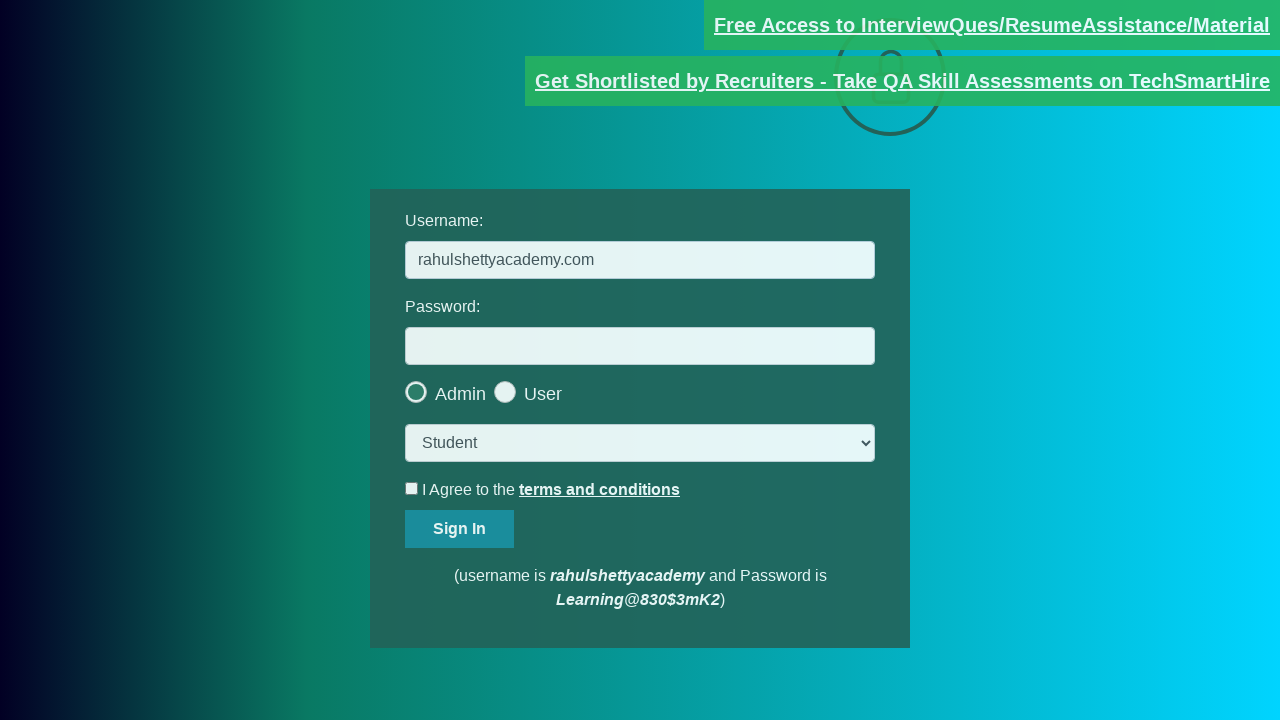

Pressed Tab key to move focus
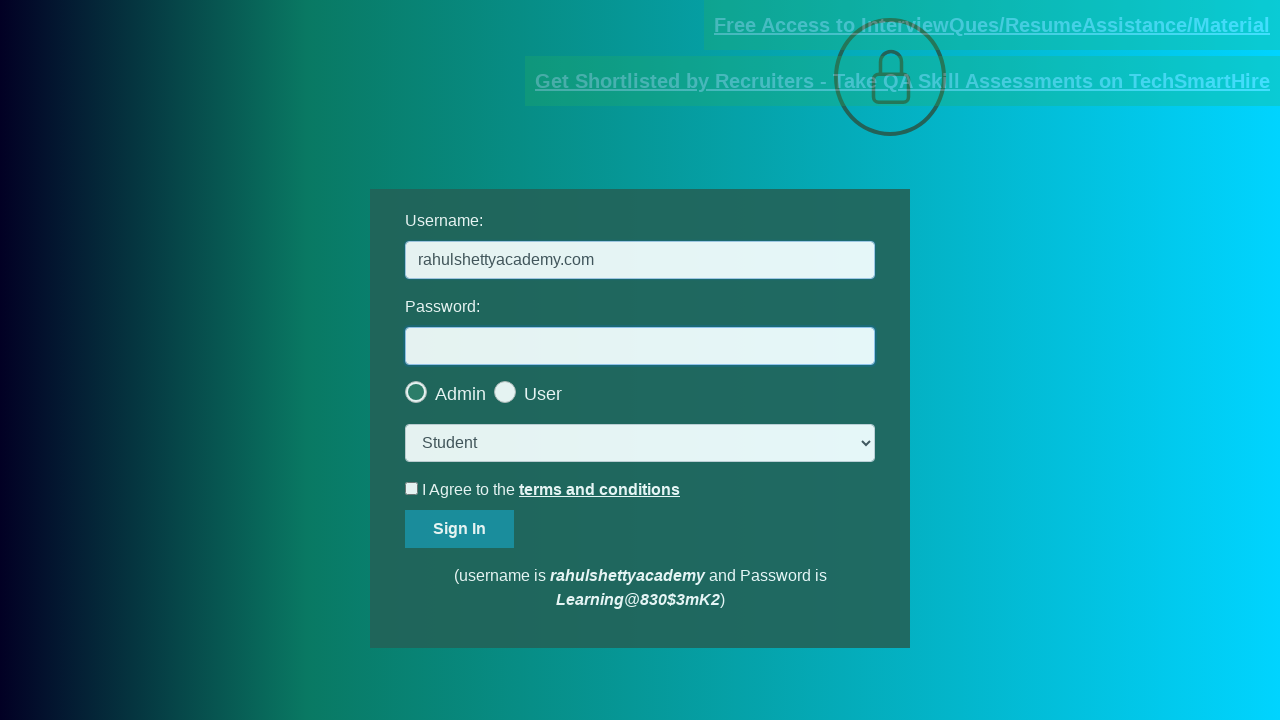

Verified username field value: rahulshettyacademy.com
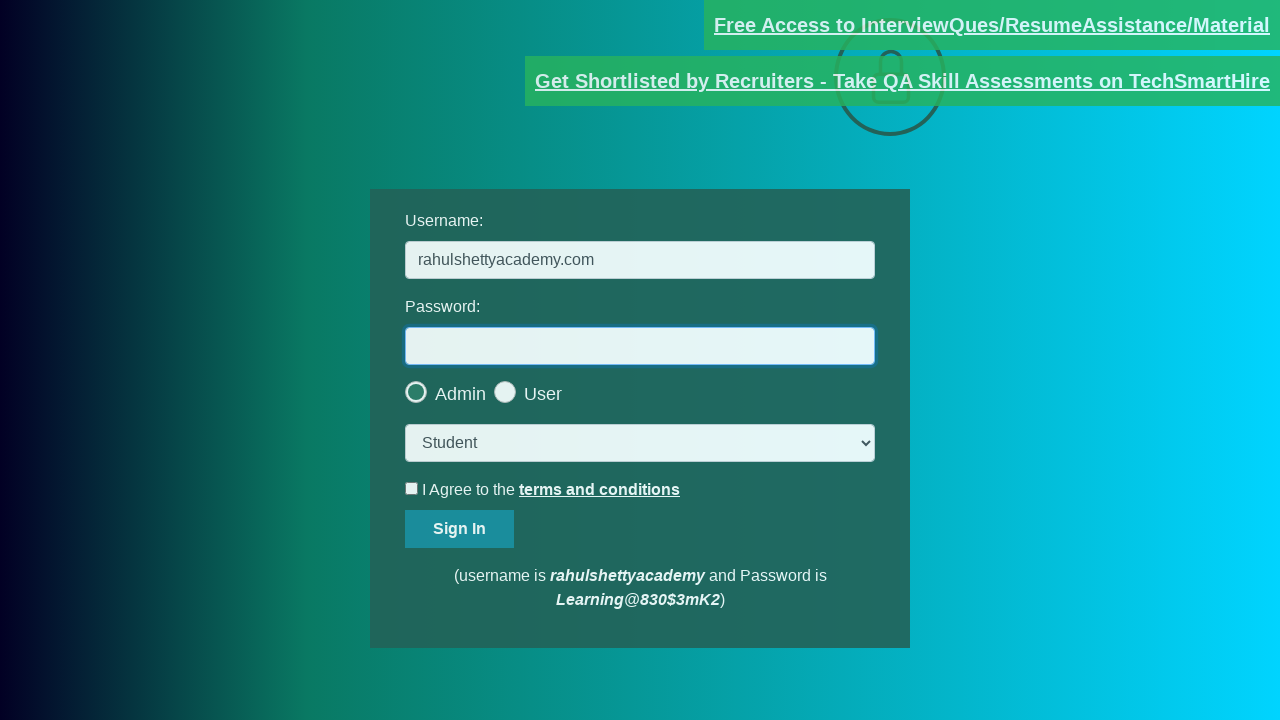

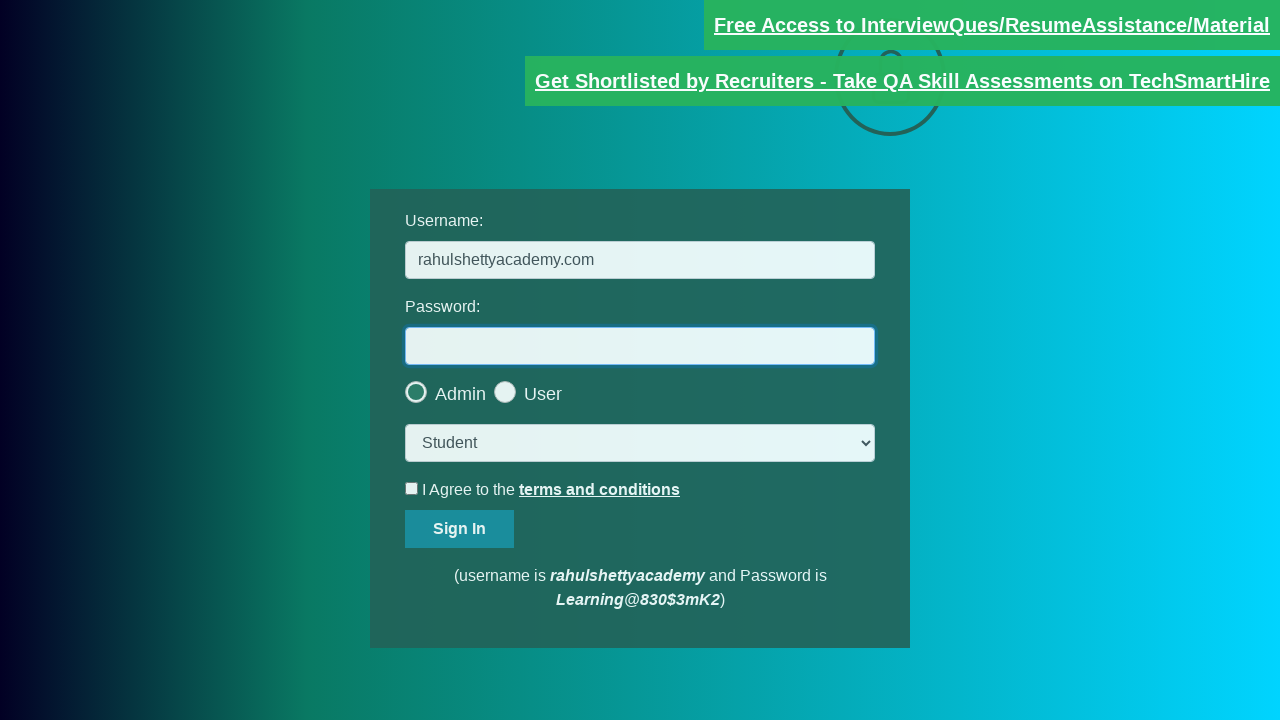